Tests handling multiple browser windows by clicking links that open new windows, interacting with each window based on its title (Google, Facebook, or Yahoo), and then returning to the parent window

Starting URL: http://seleniumpractise.blogspot.in/2017/07/multiple-window-examples.html

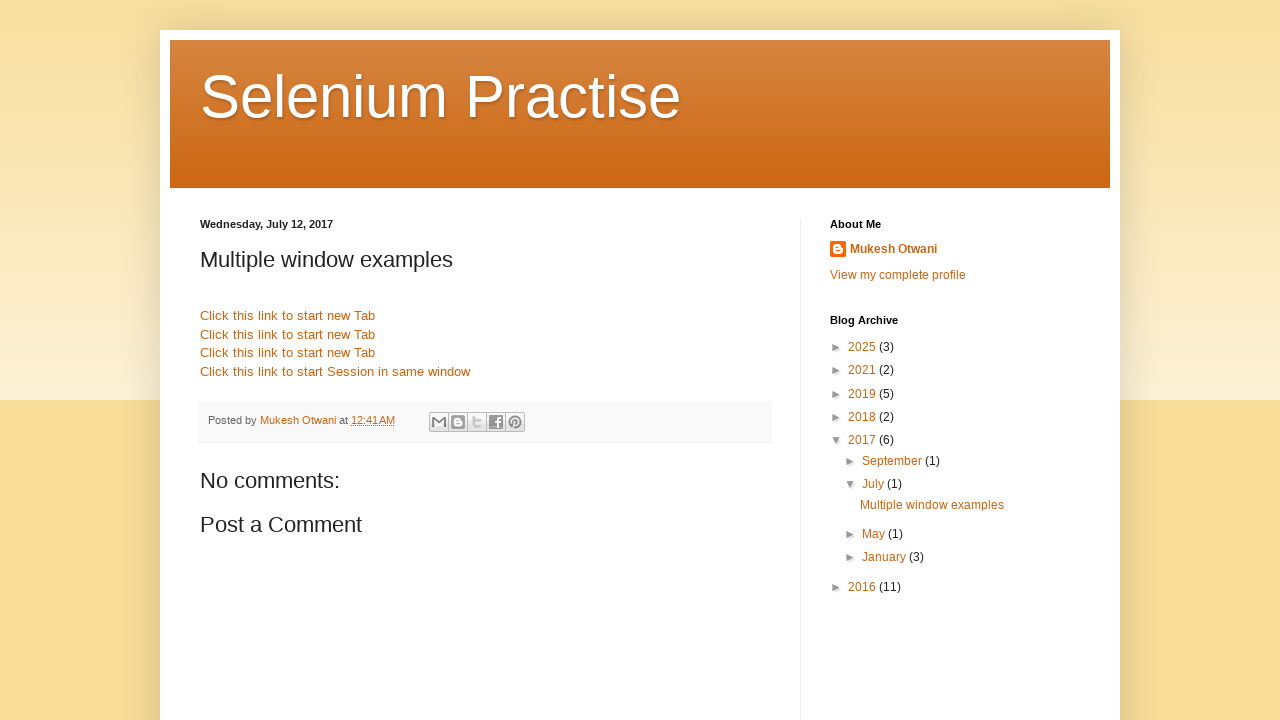

Located all links with name='link1'
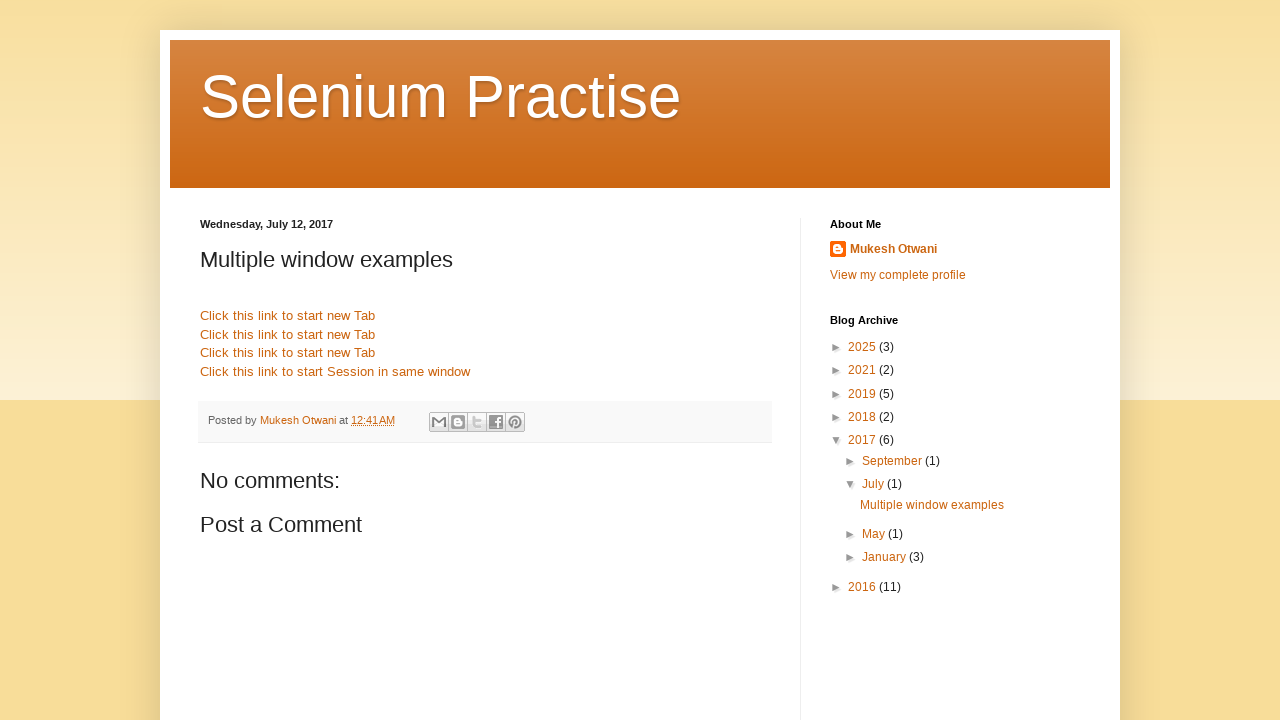

Stored reference to main page
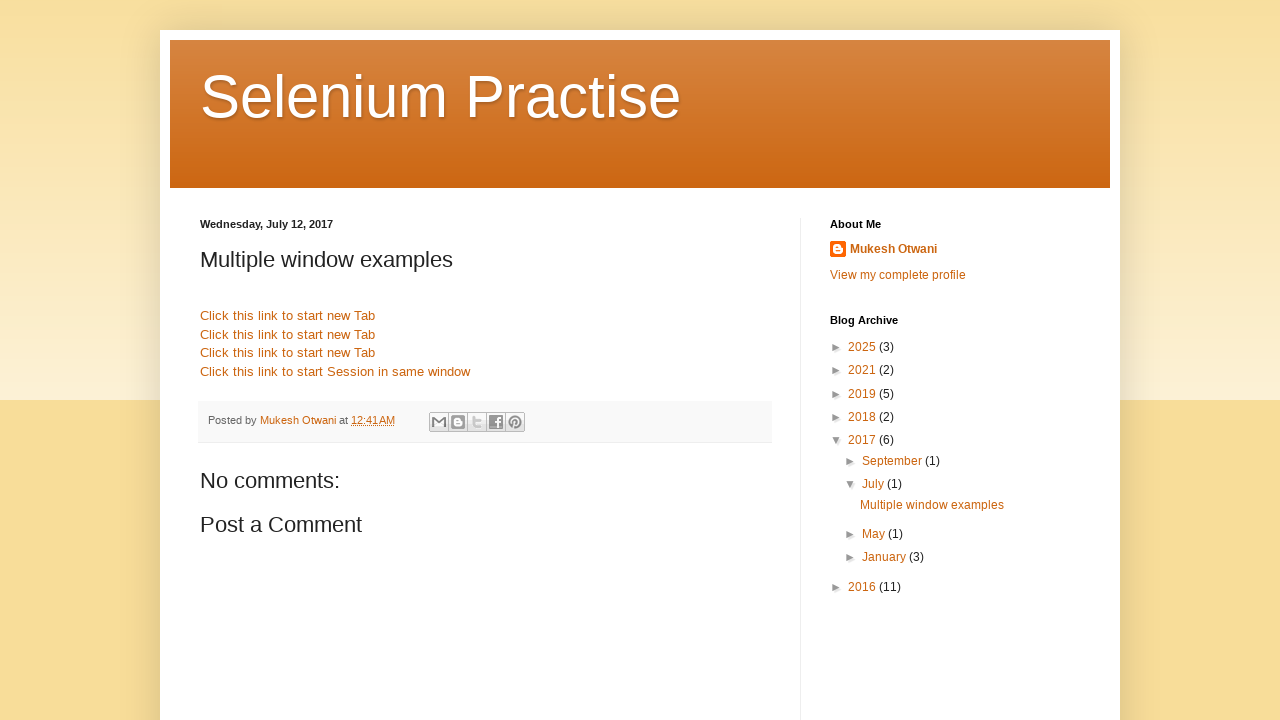

Clicked link to open new window/tab at (288, 316) on a[name='link1'] >> nth=0
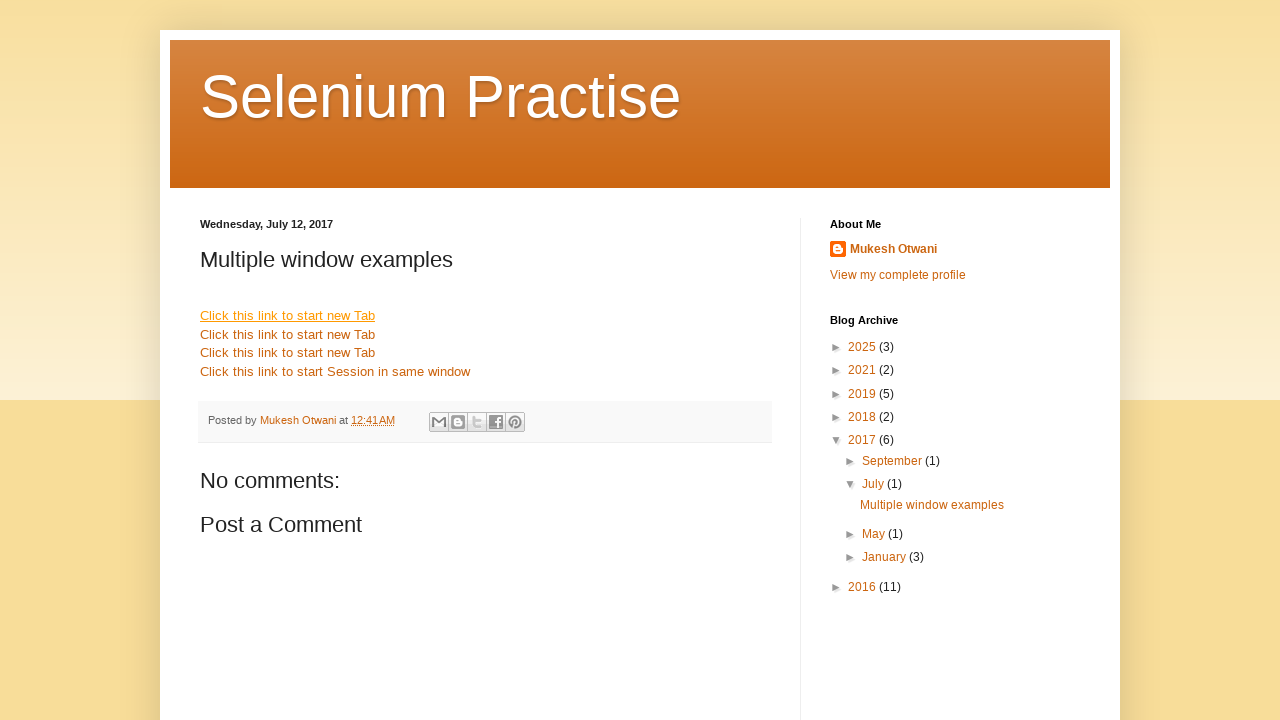

Captured new page from window/tab
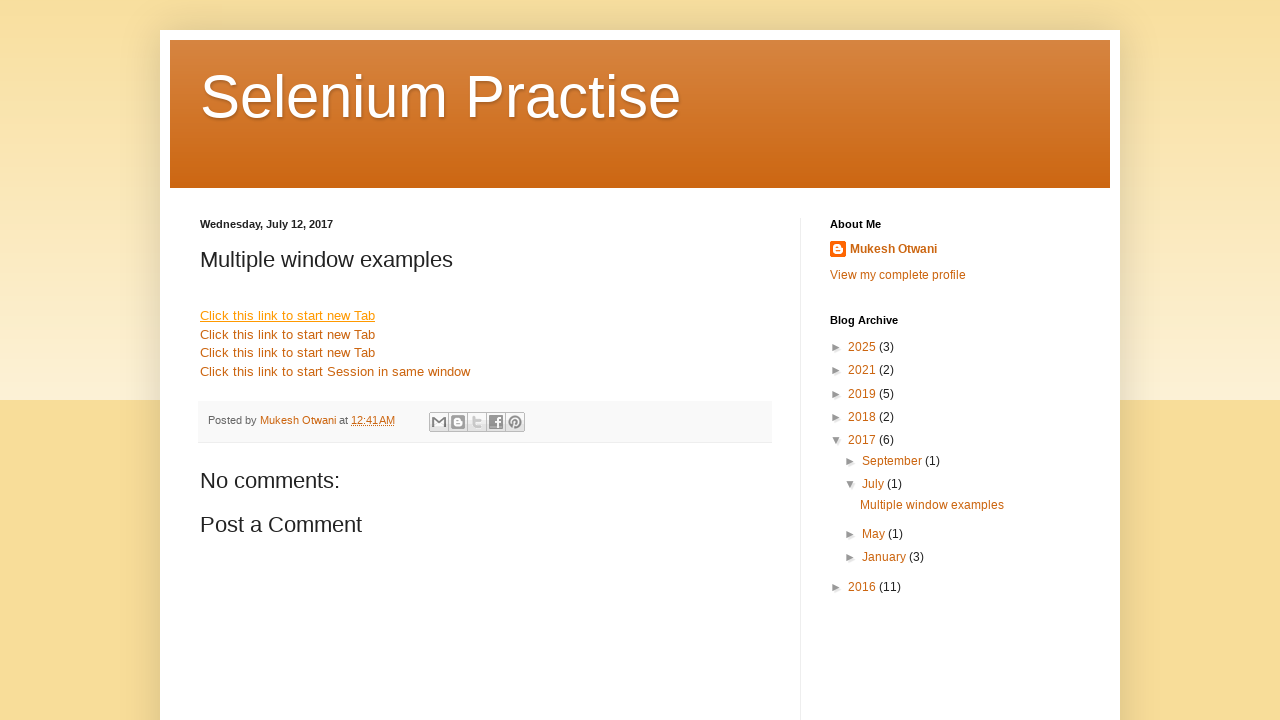

Clicked link to open new window/tab at (288, 334) on a[name='link1'] >> nth=1
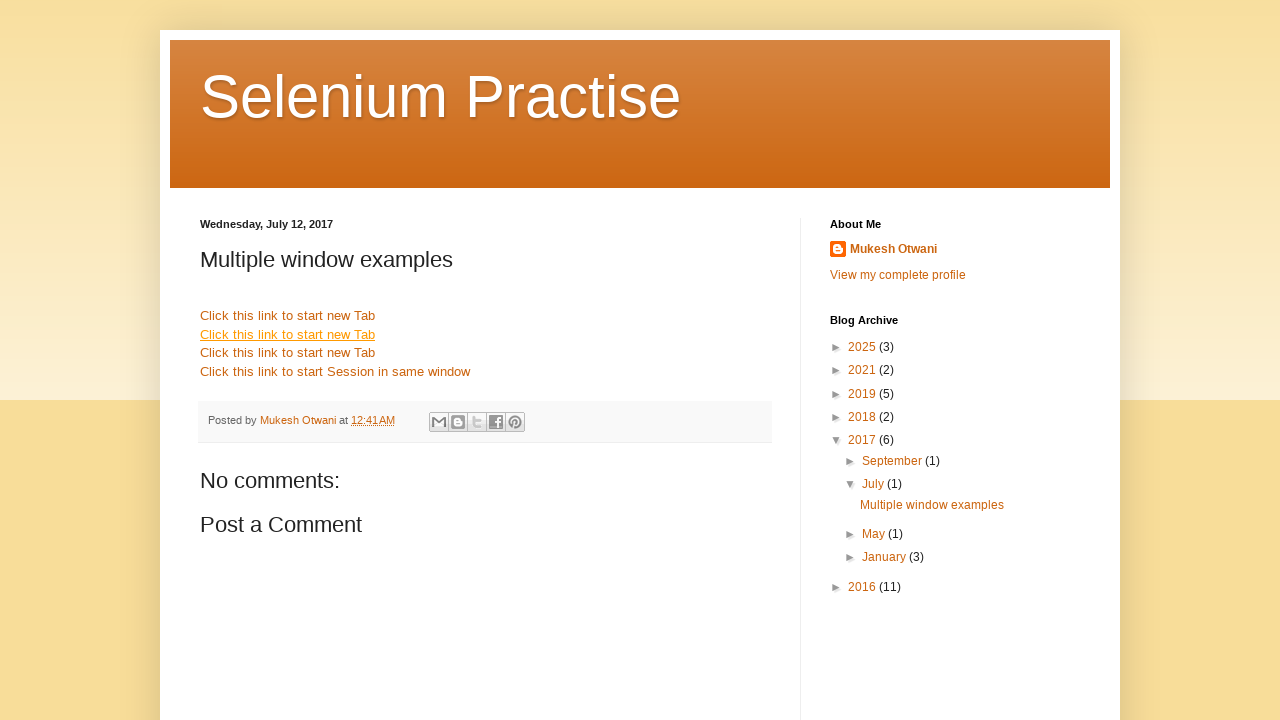

Captured new page from window/tab
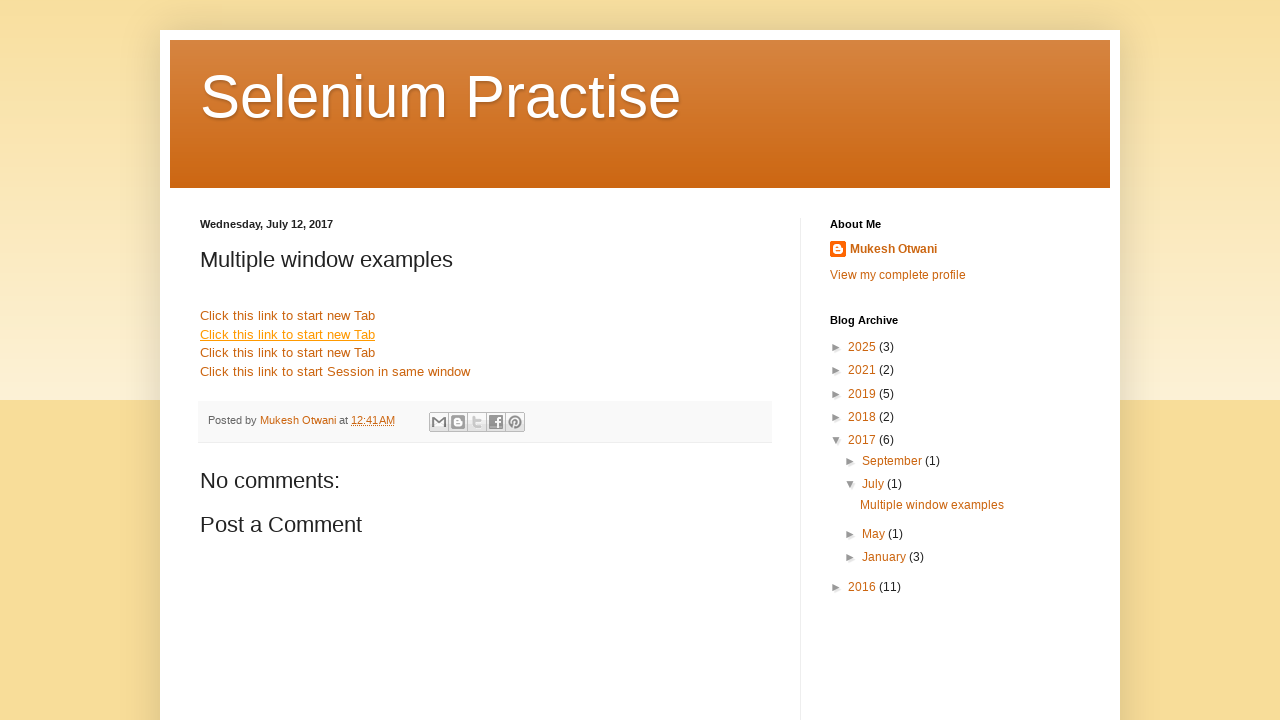

Clicked link to open new window/tab at (288, 353) on a[name='link1'] >> nth=2
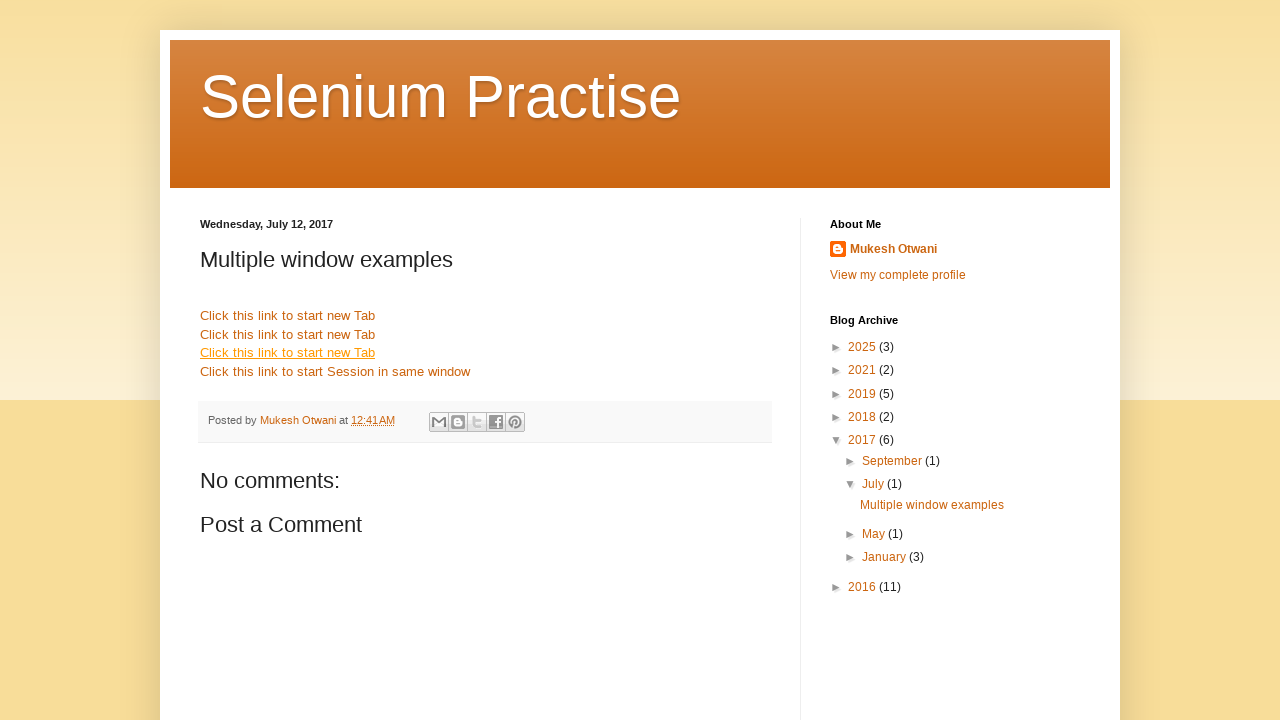

Captured new page from window/tab
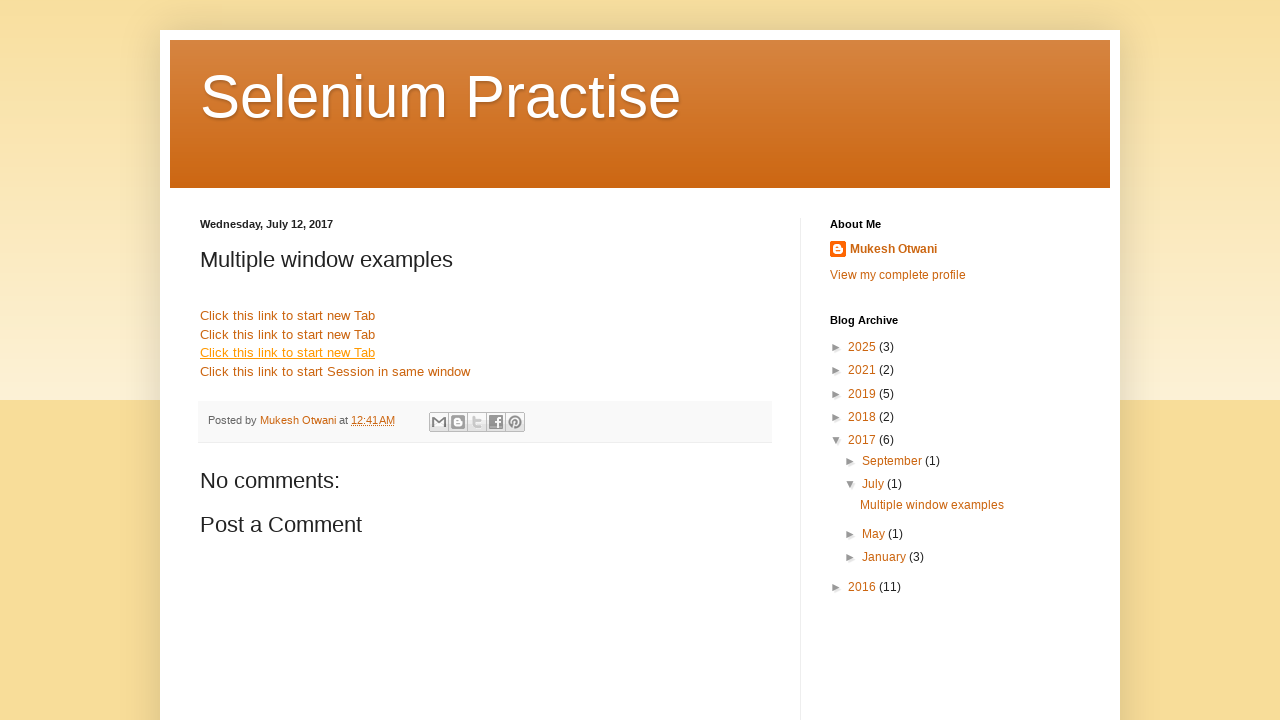

Retrieved title of opened page: ''
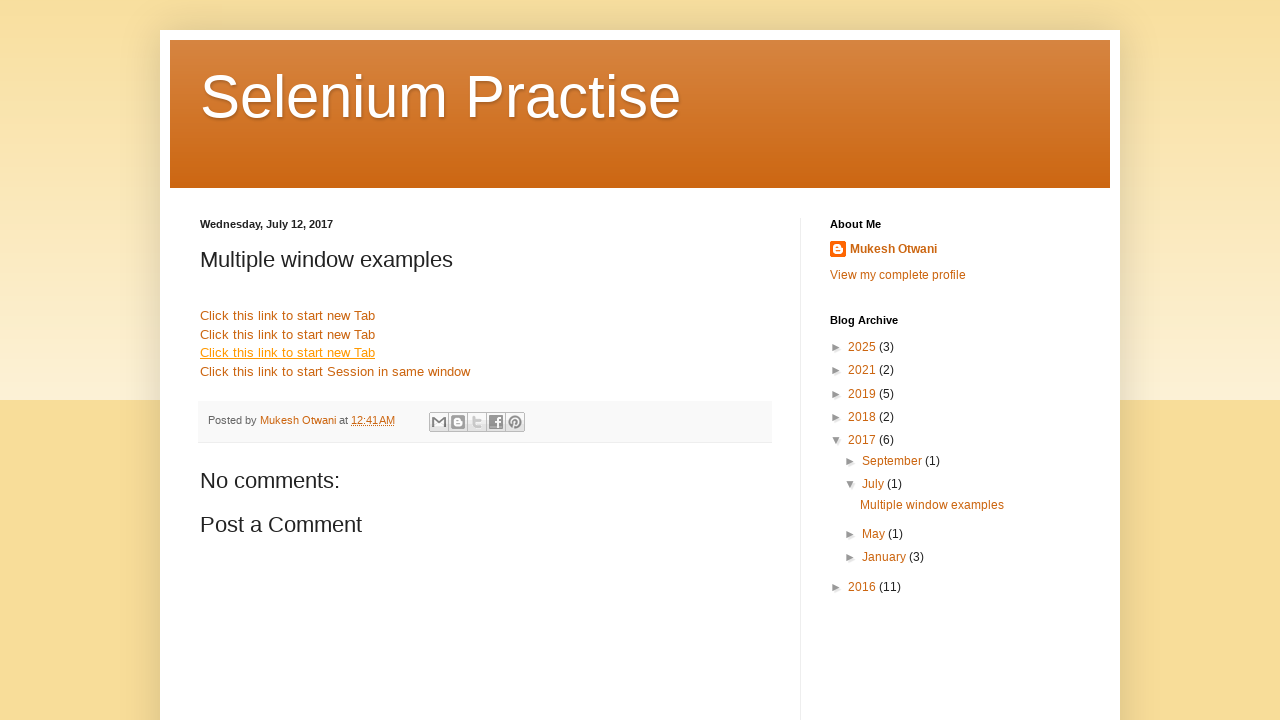

Retrieved title of opened page: ''
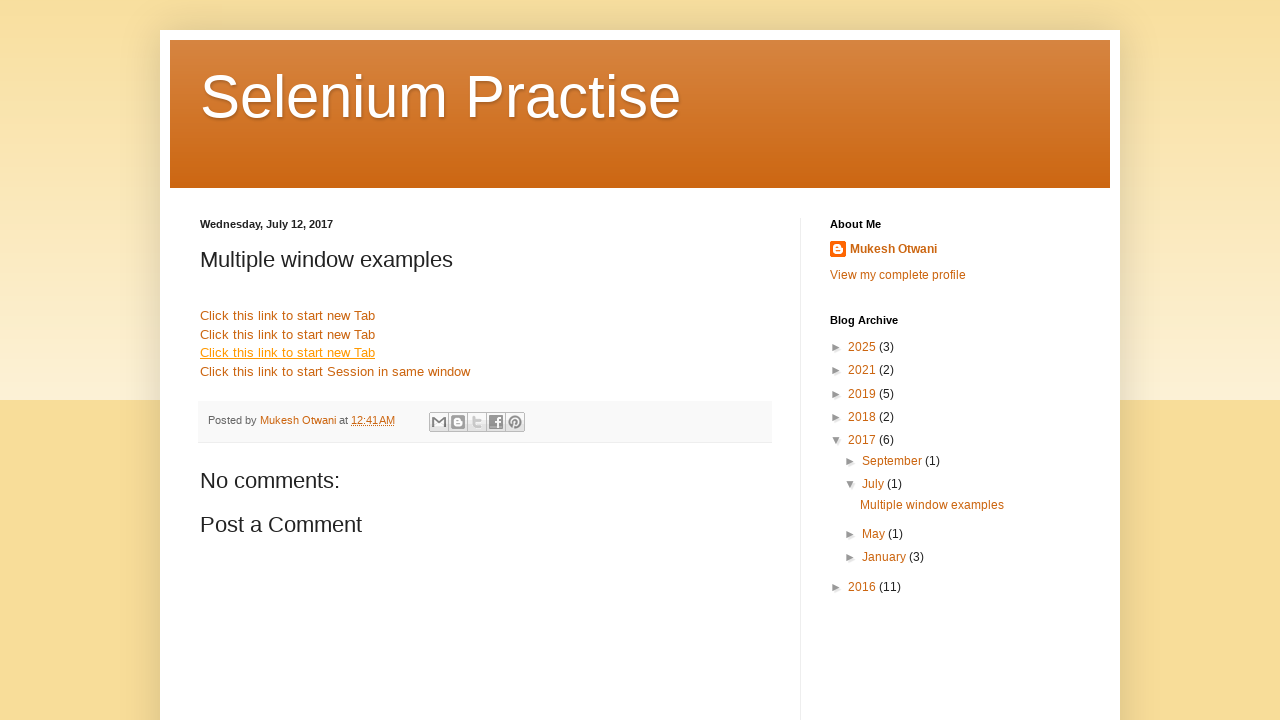

Retrieved title of opened page: ''
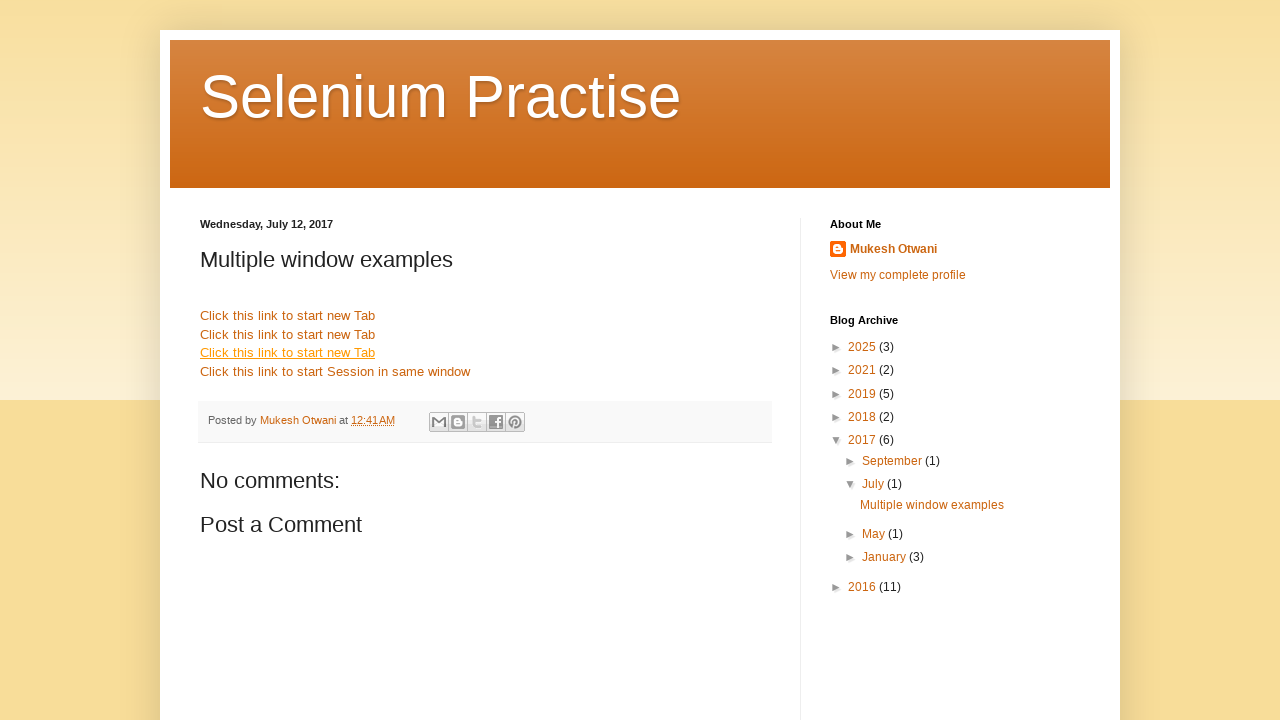

Brought main page to front
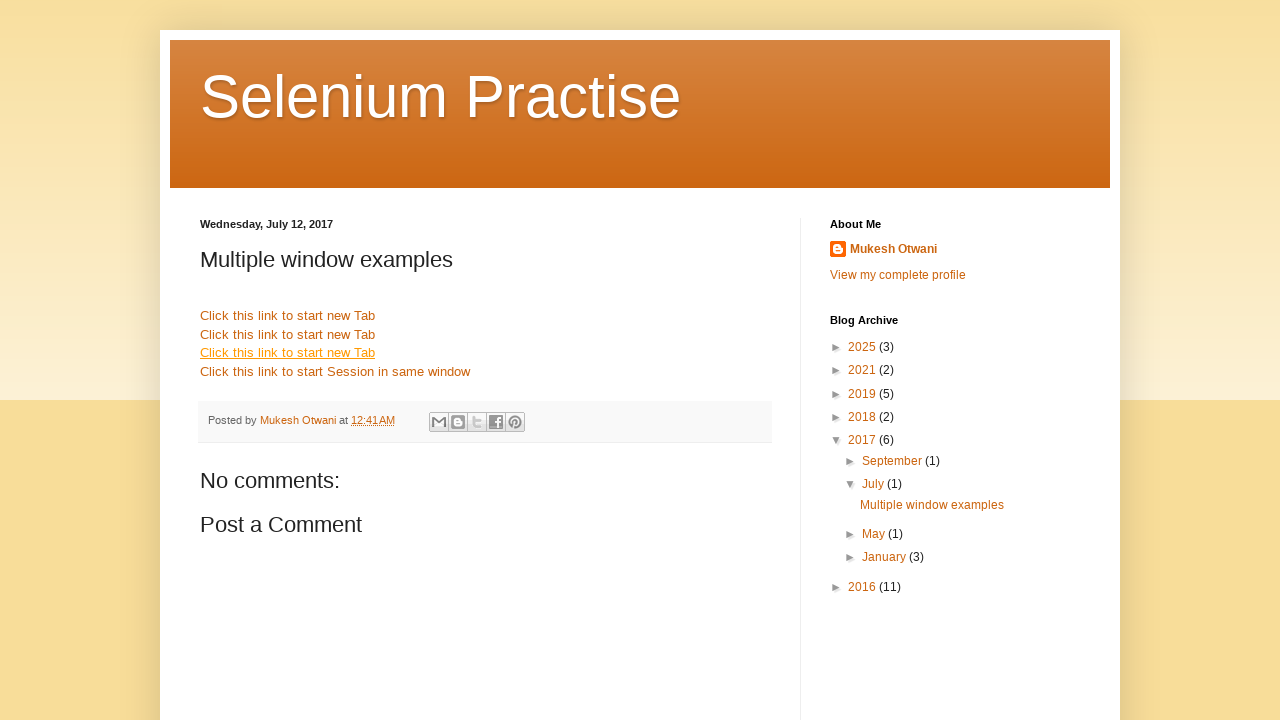

Retrieved and logged title of main page: 'Selenium Practise: Multiple window examples'
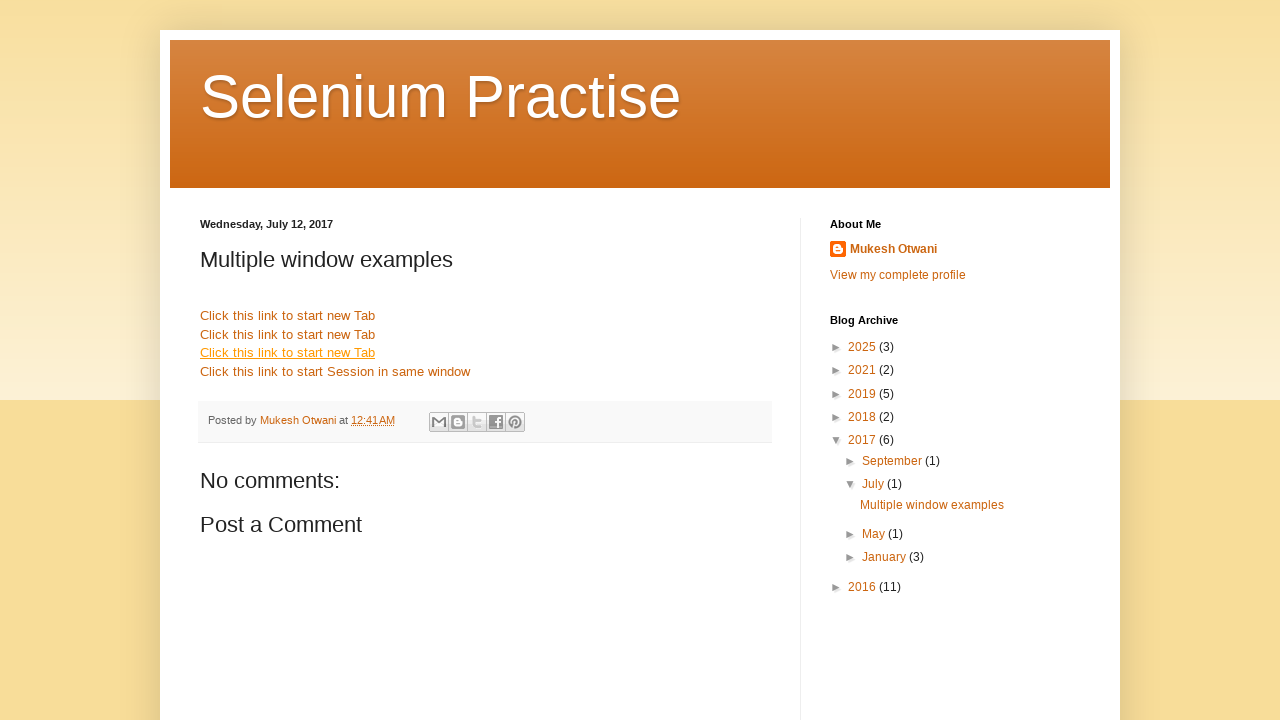

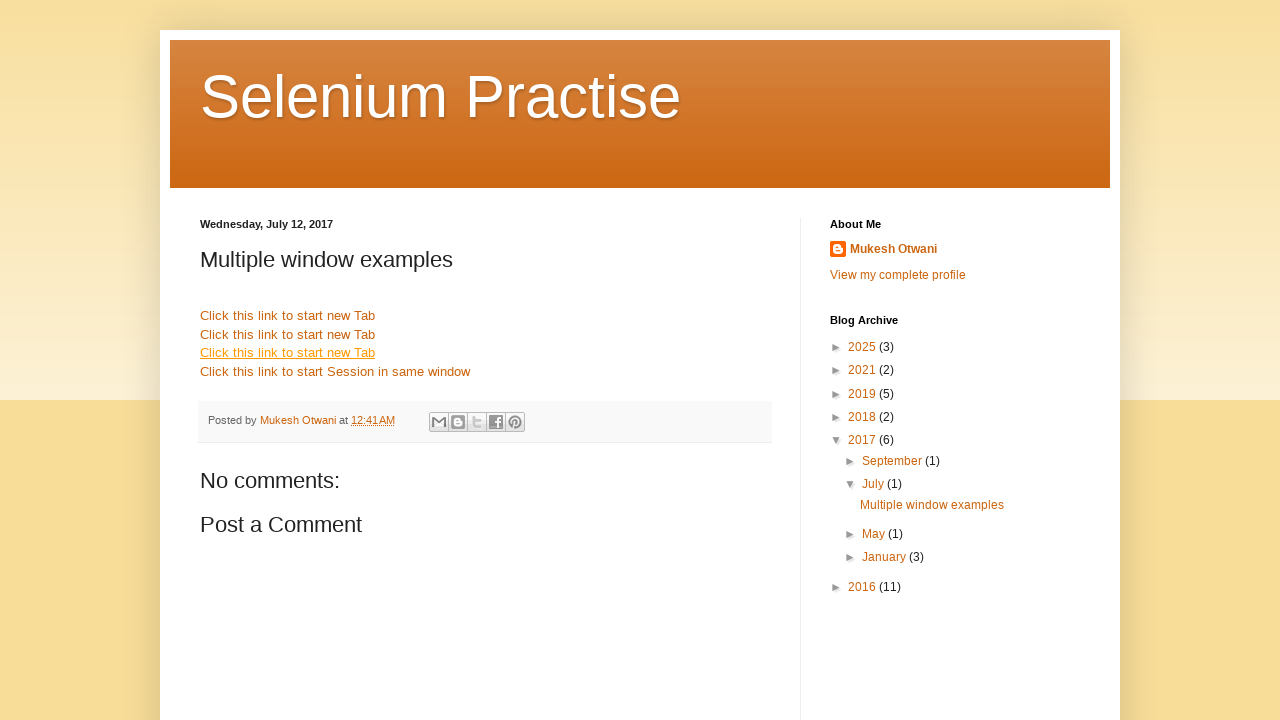